Tests DuckDuckGo password generator feature by requesting a 64 character password

Starting URL: https://duckduckgo.com

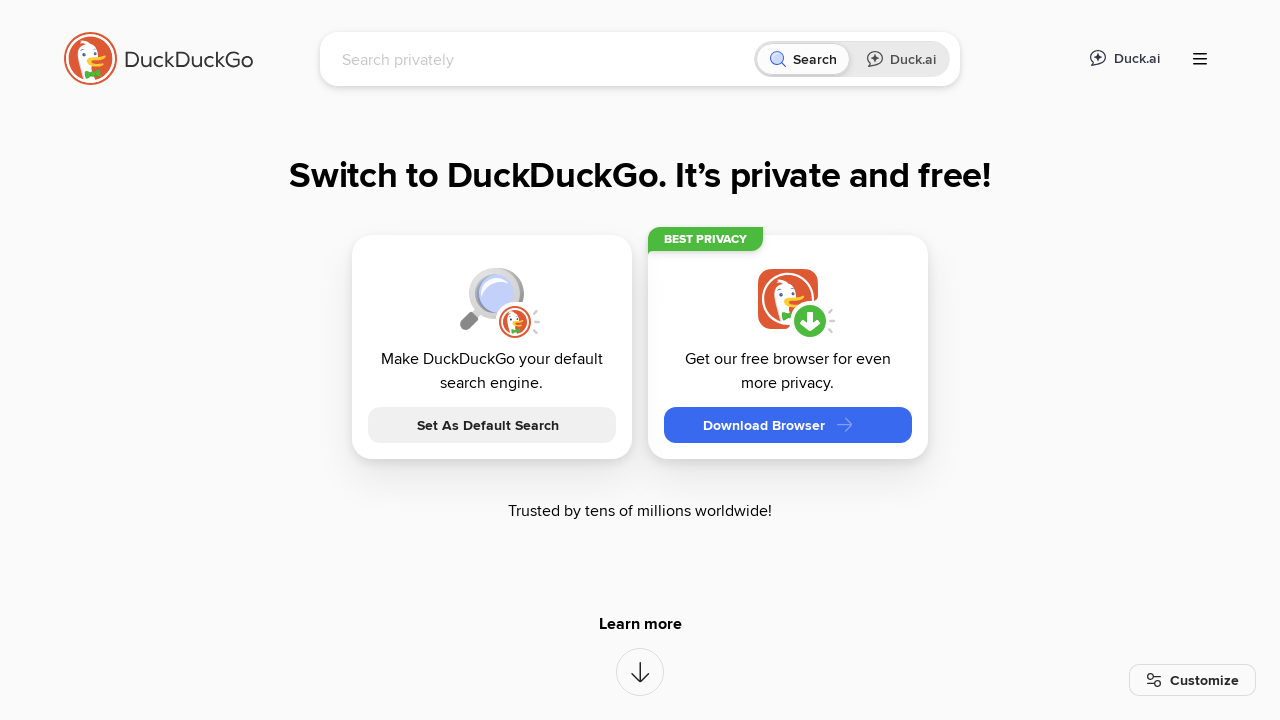

Filled search field with 'password 64' on input[name="q"]
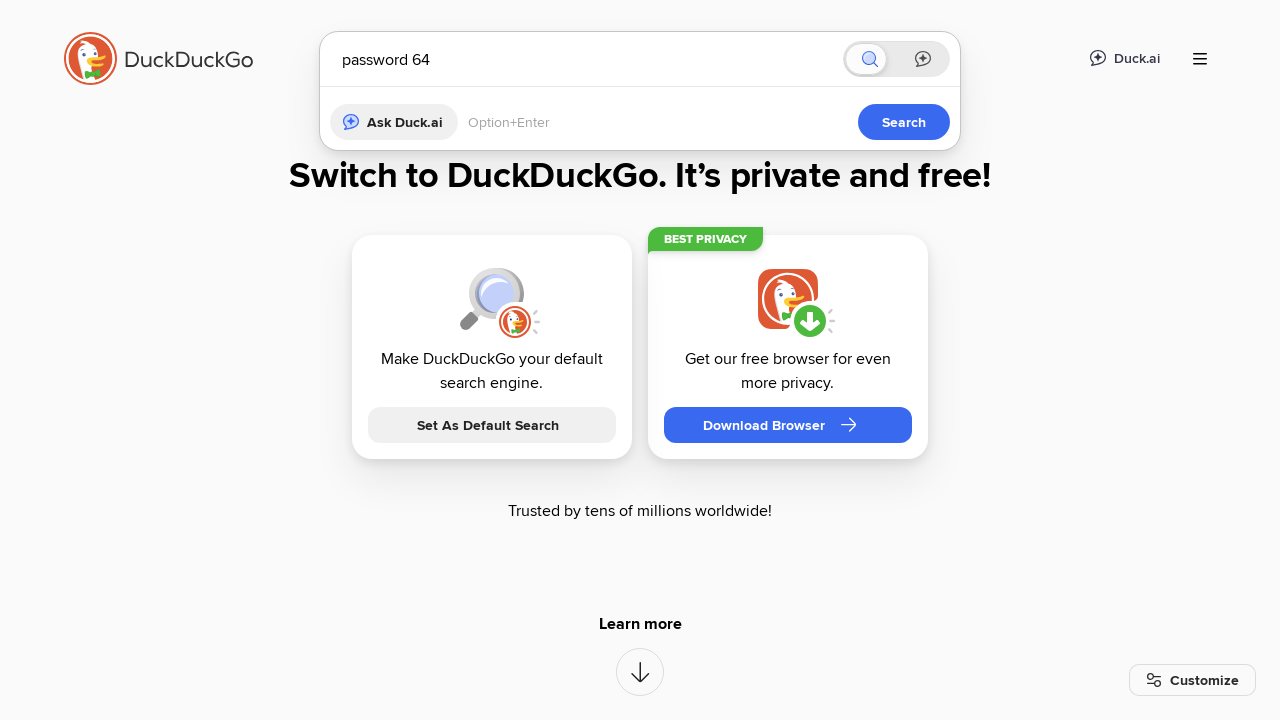

Pressed Enter to search for password generator on input[name="q"]
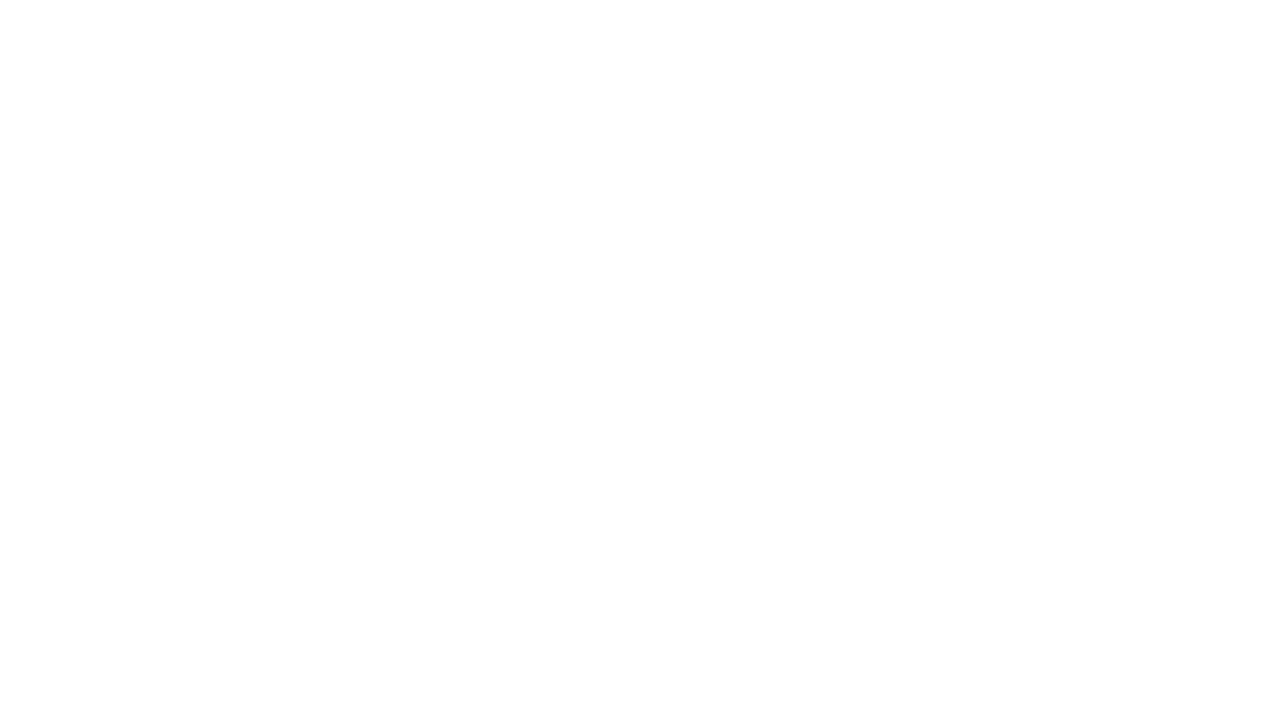

Password generator result loaded
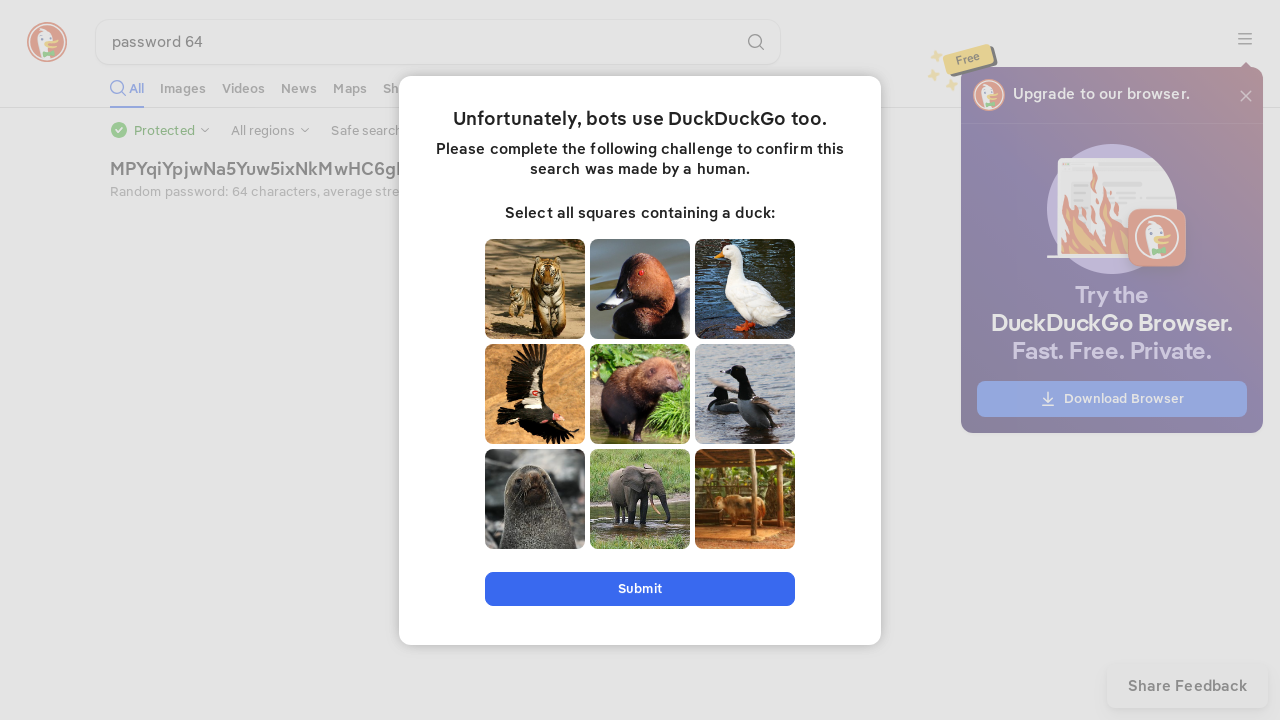

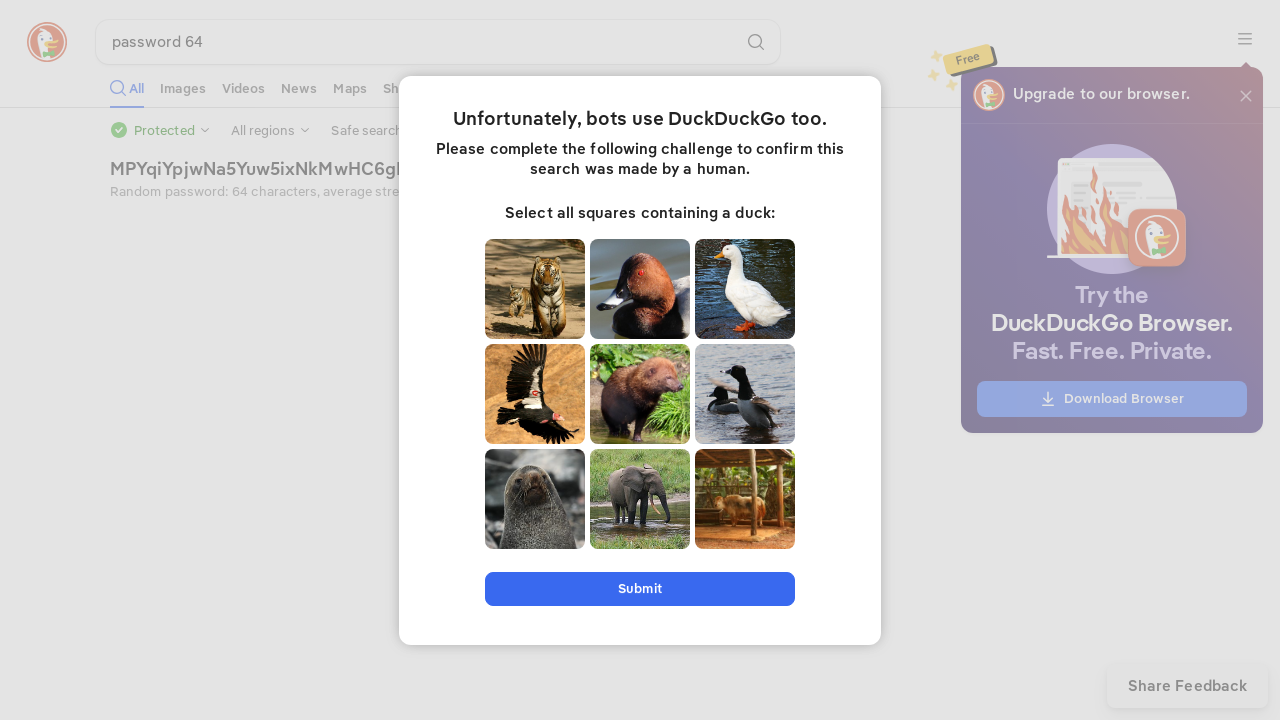